Tests file upload functionality by selecting a file using the file input, clicking the submit button, and verifying the uploaded filename is displayed correctly.

Starting URL: https://the-internet.herokuapp.com/upload

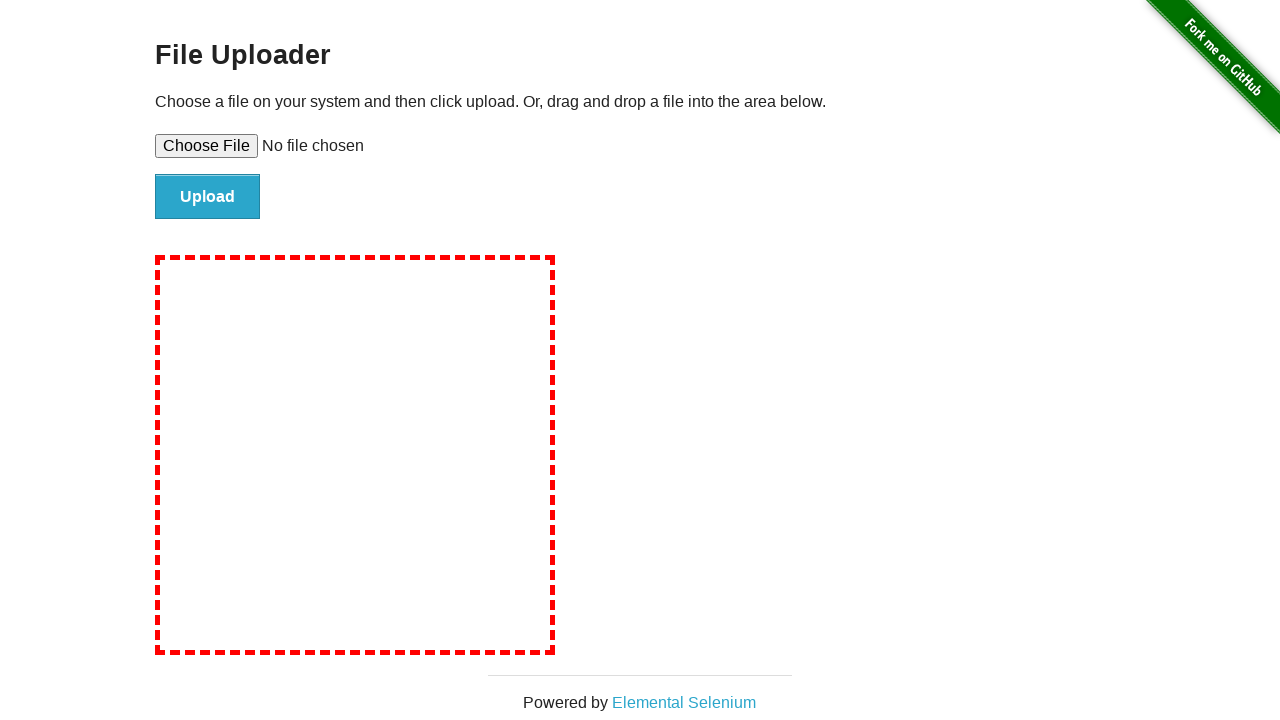

Set test-upload-file.txt on file input element
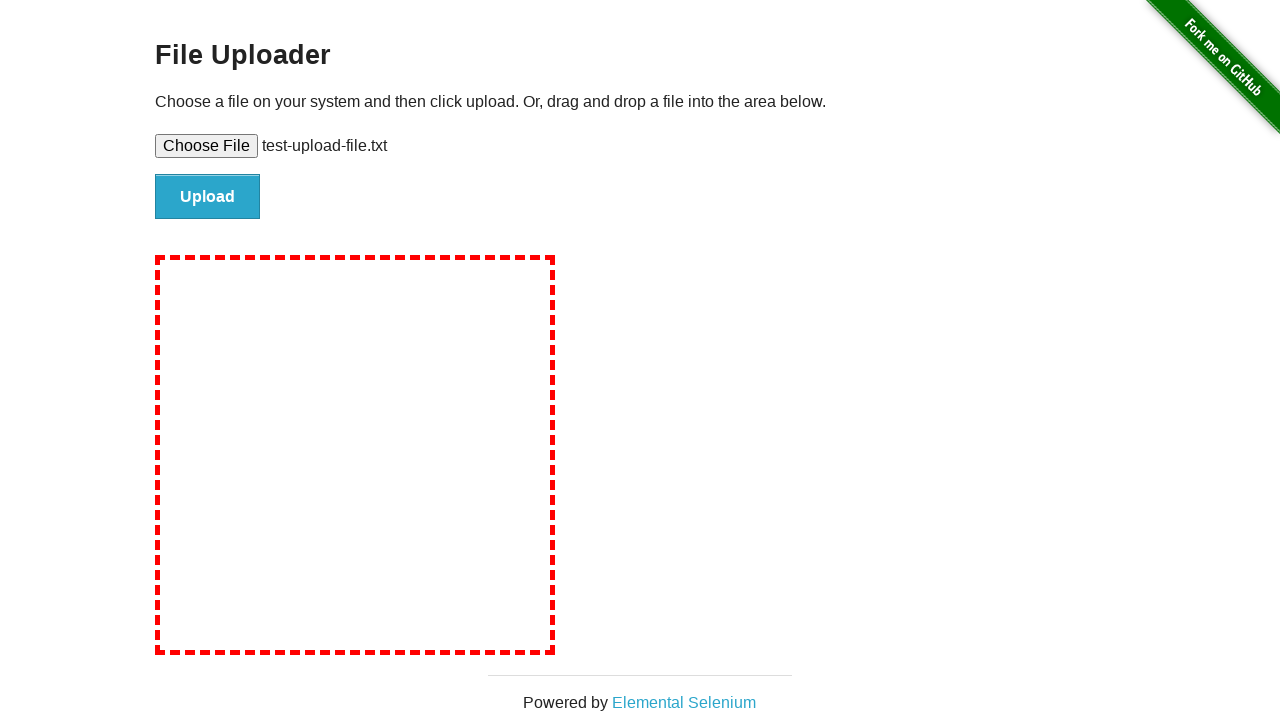

Clicked file submit button at (208, 197) on #file-submit
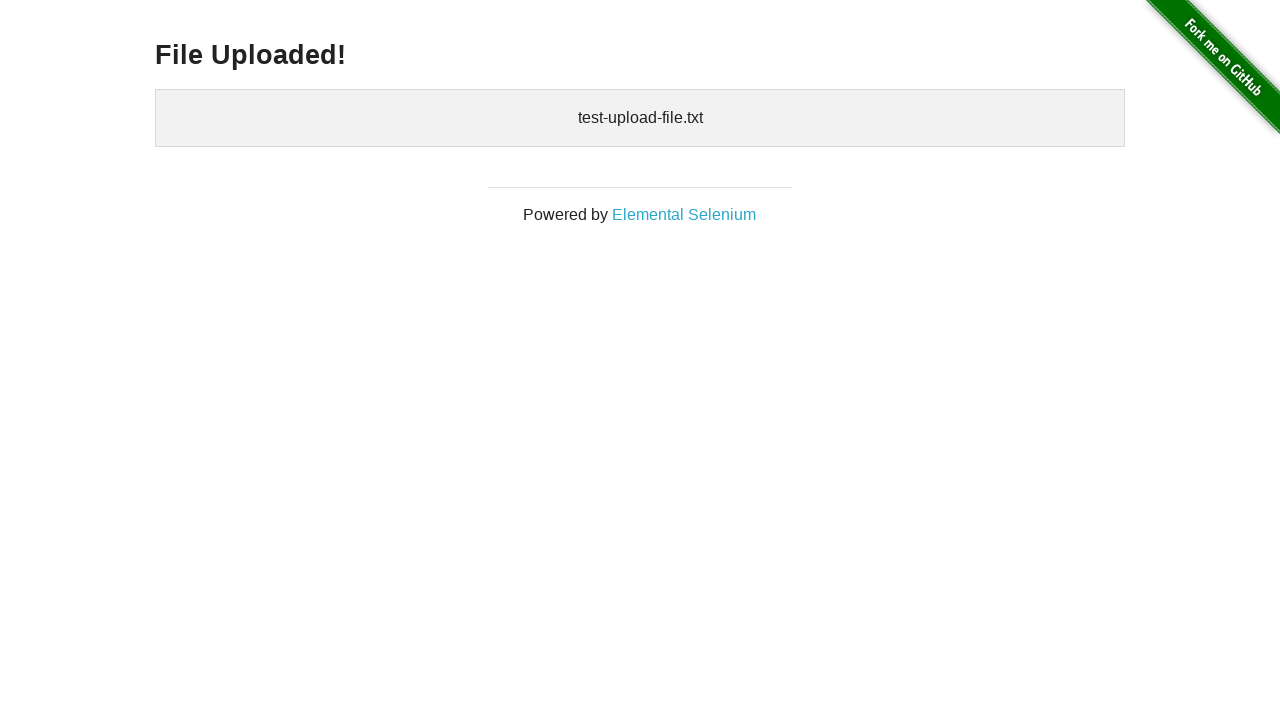

Uploaded files element appeared and file upload completed successfully
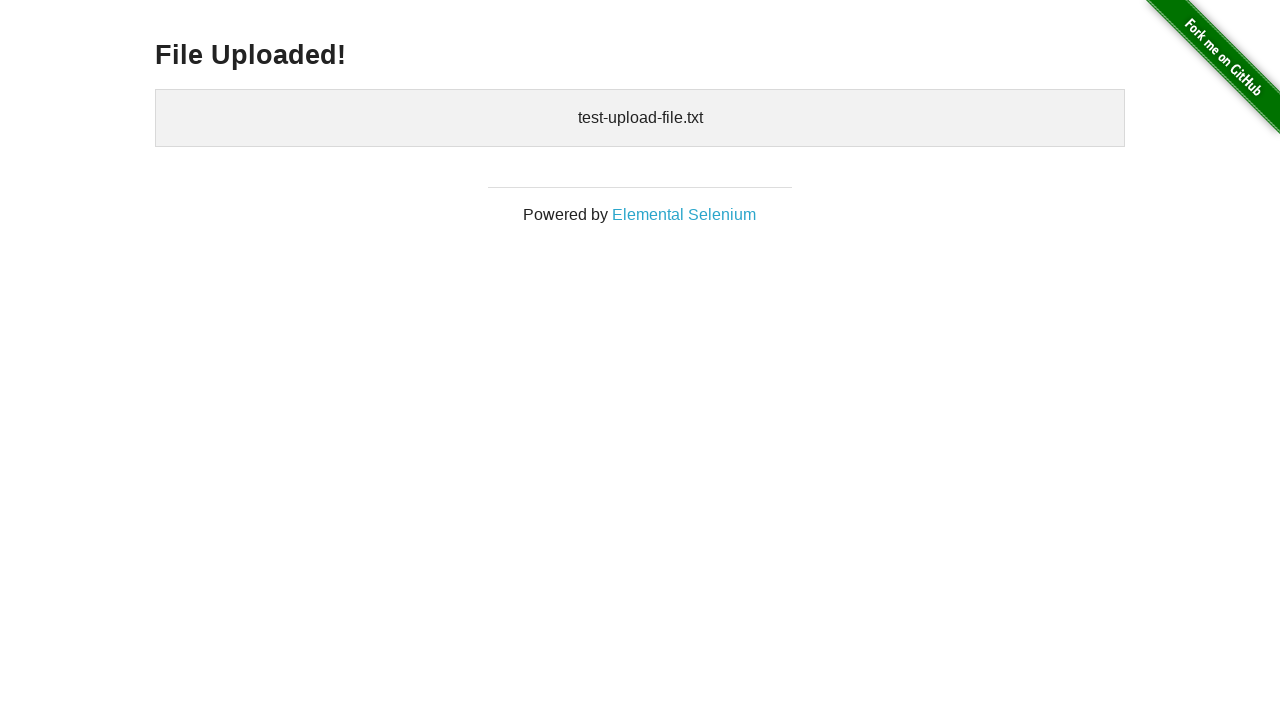

Cleaned up temporary test file
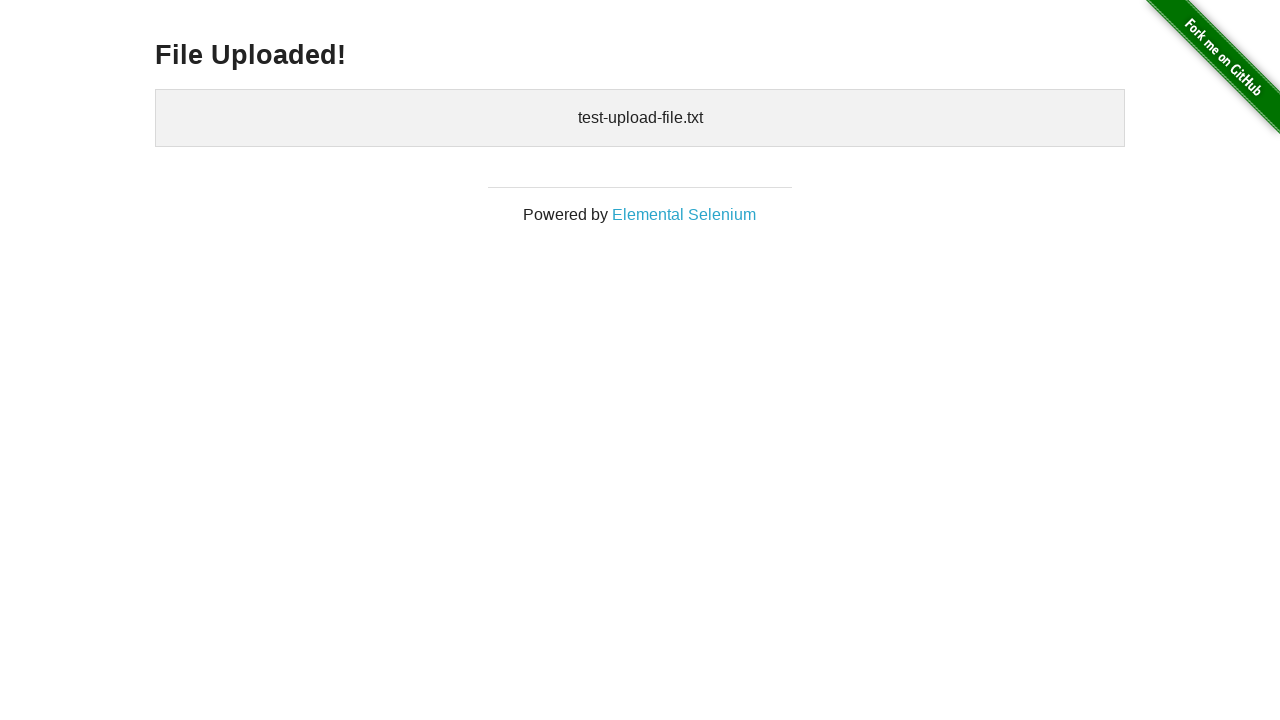

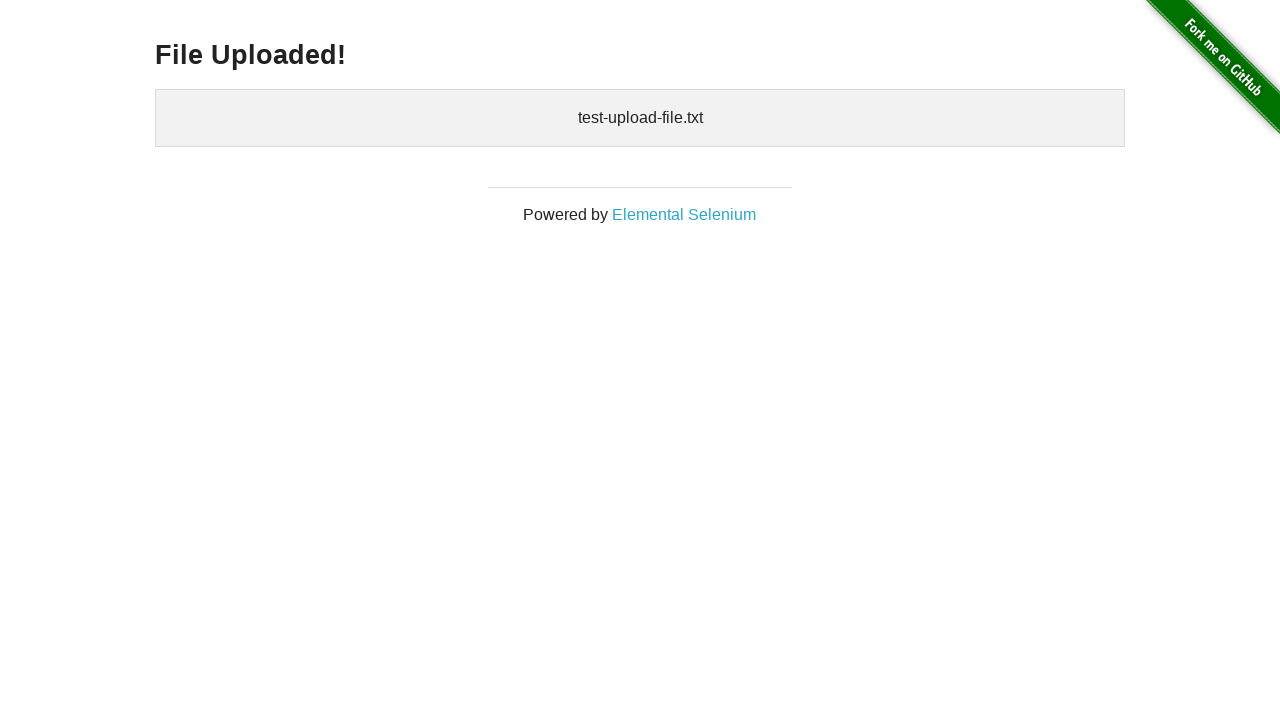